Navigates to the Python.org homepage and verifies that the page title contains "Welcome to Python"

Starting URL: https://www.python.org/

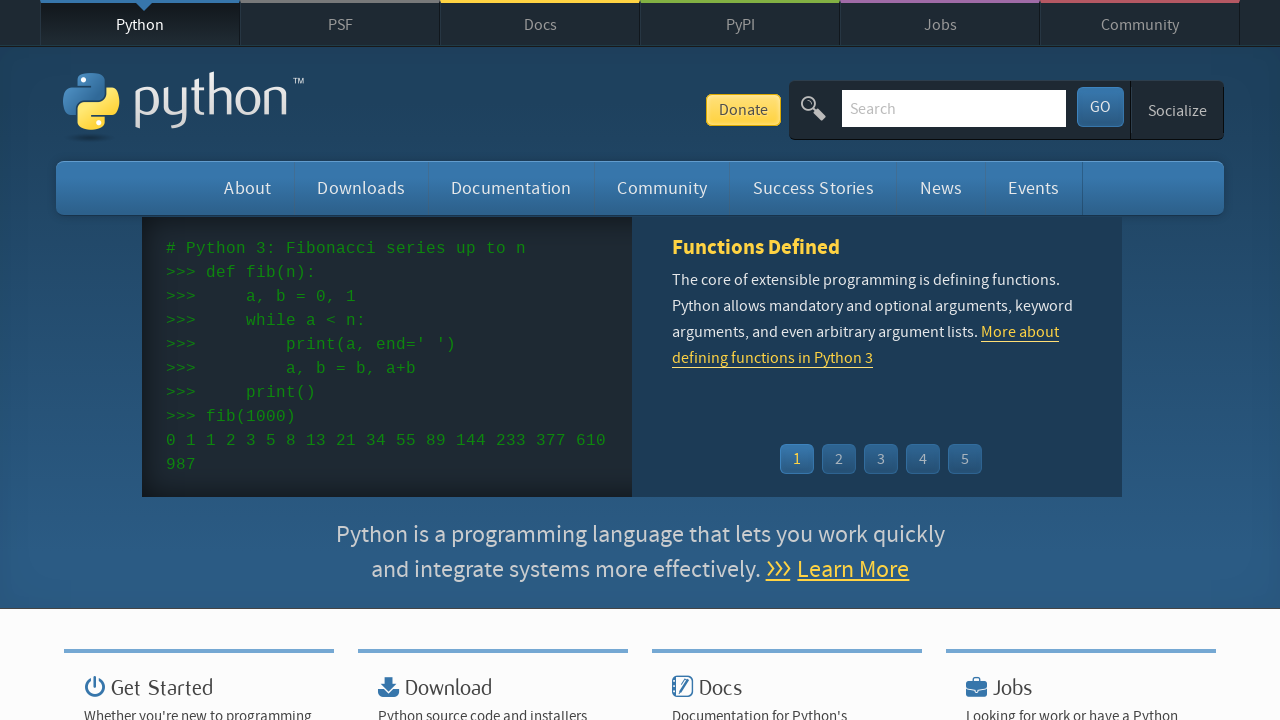

Navigated to Python.org homepage
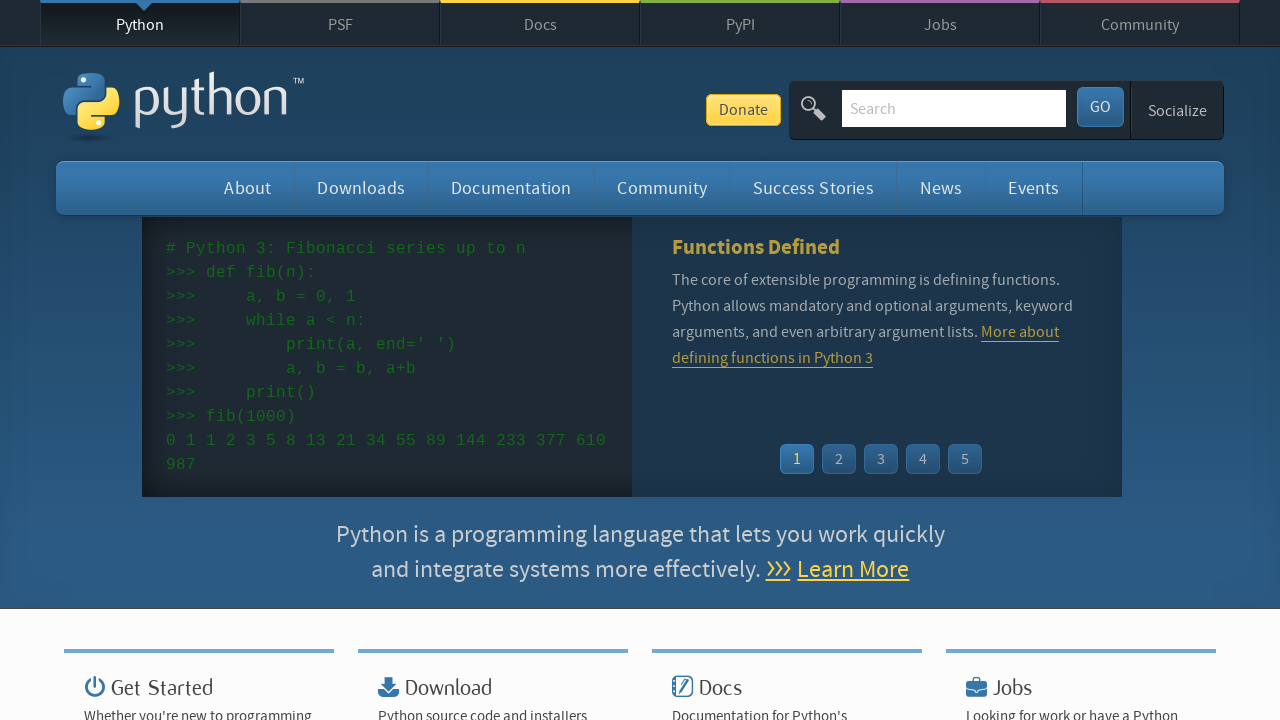

Page loaded and DOM content ready
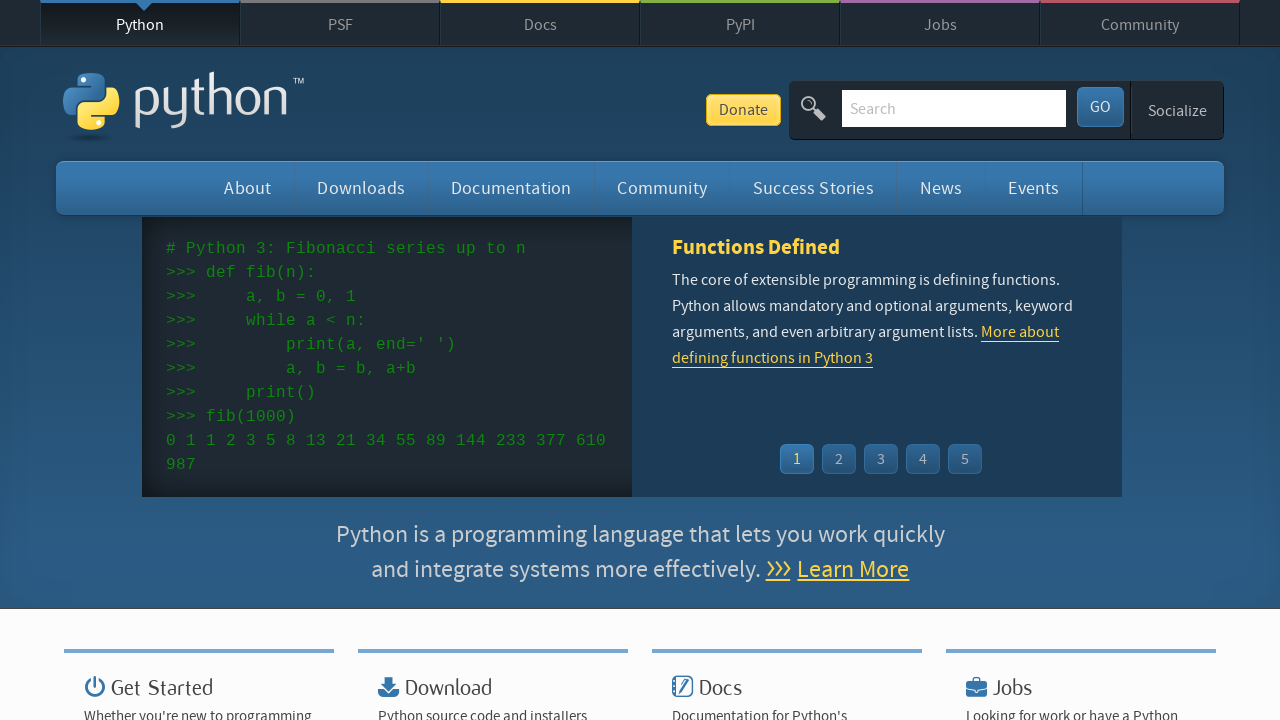

Verified page title contains 'Welcome to Python'
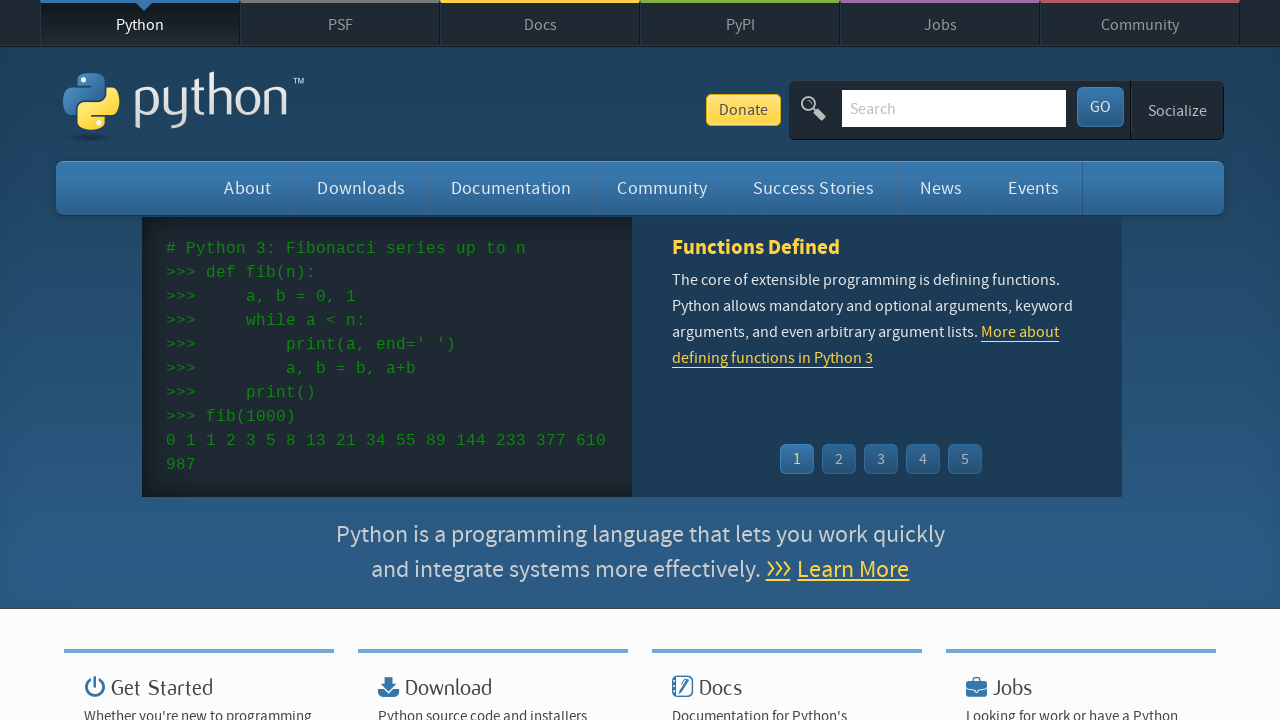

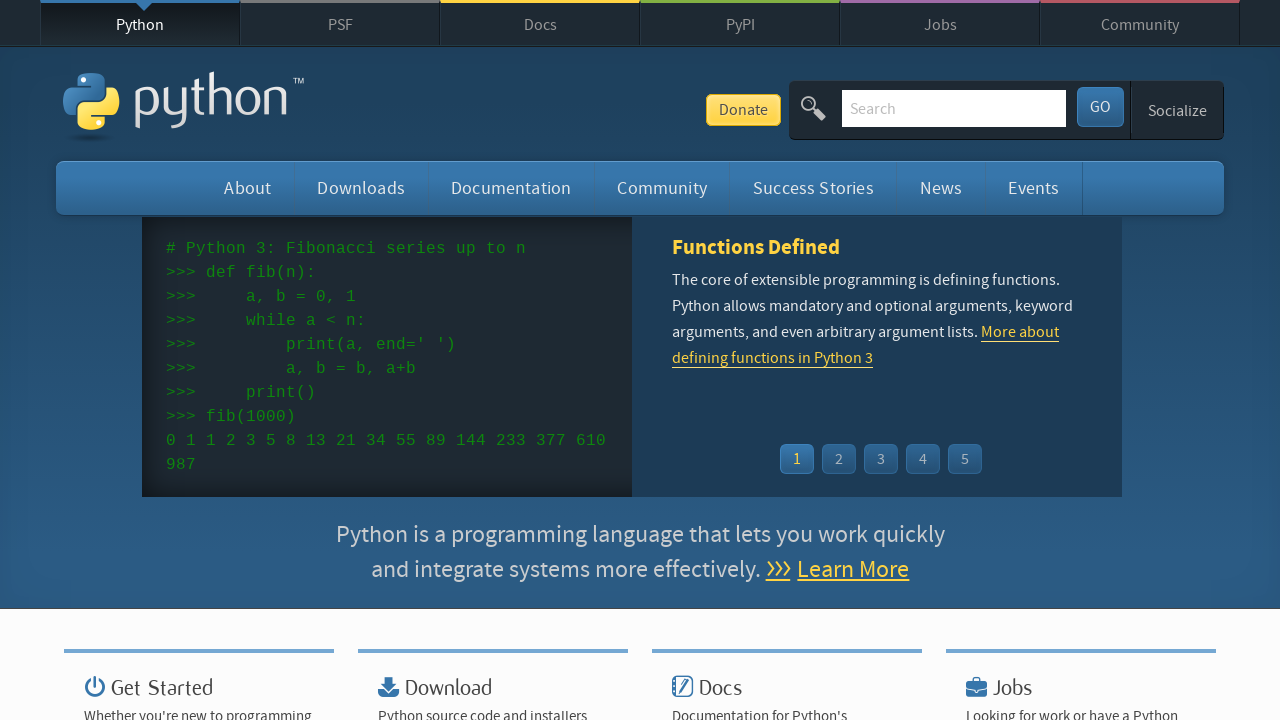